Clicks a reveal button to make a hidden input visible, waits for it to be displayed, then types text into it

Starting URL: https://www.selenium.dev/selenium/web/dynamic.html

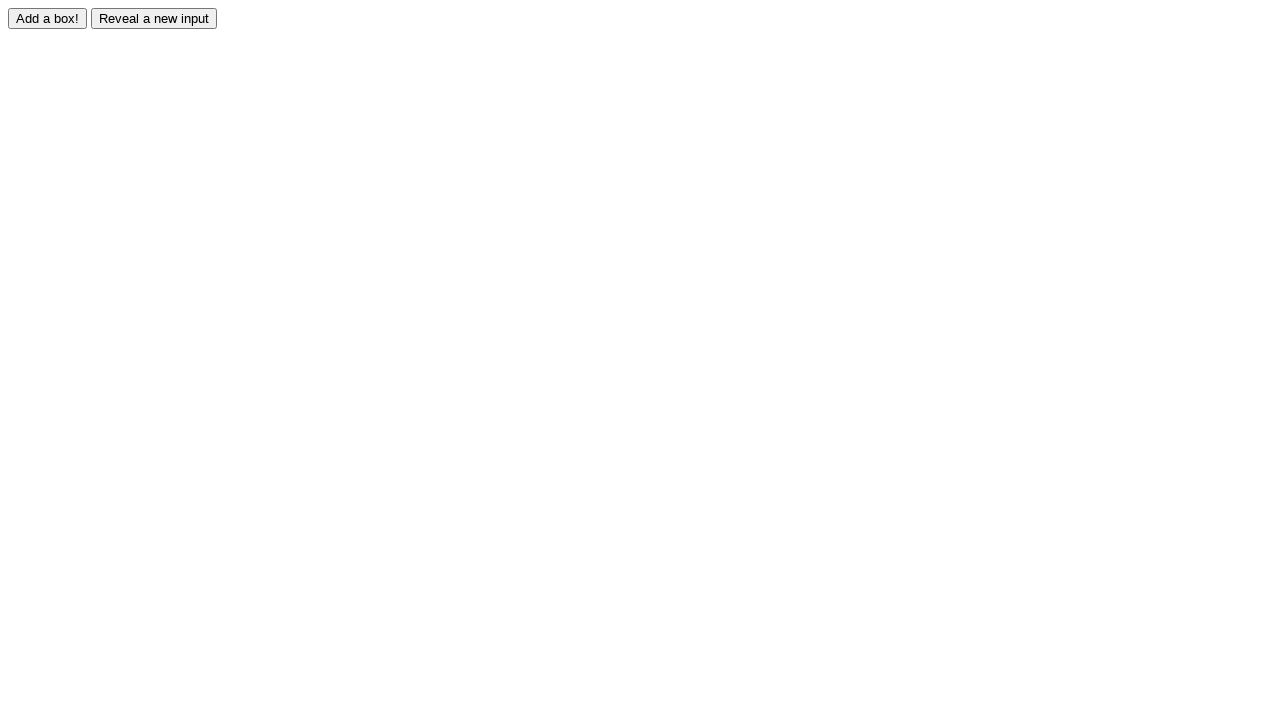

Navigated to dynamic.html test page
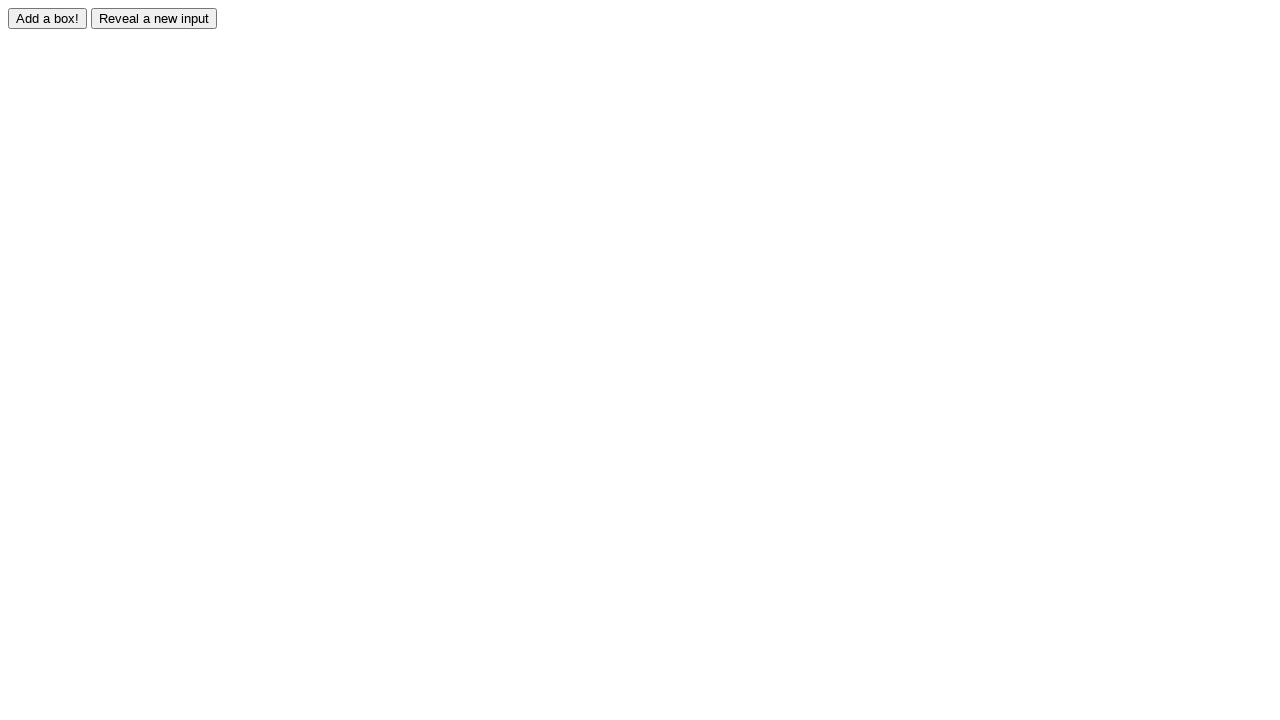

Clicked reveal button to show hidden input at (154, 18) on #reveal
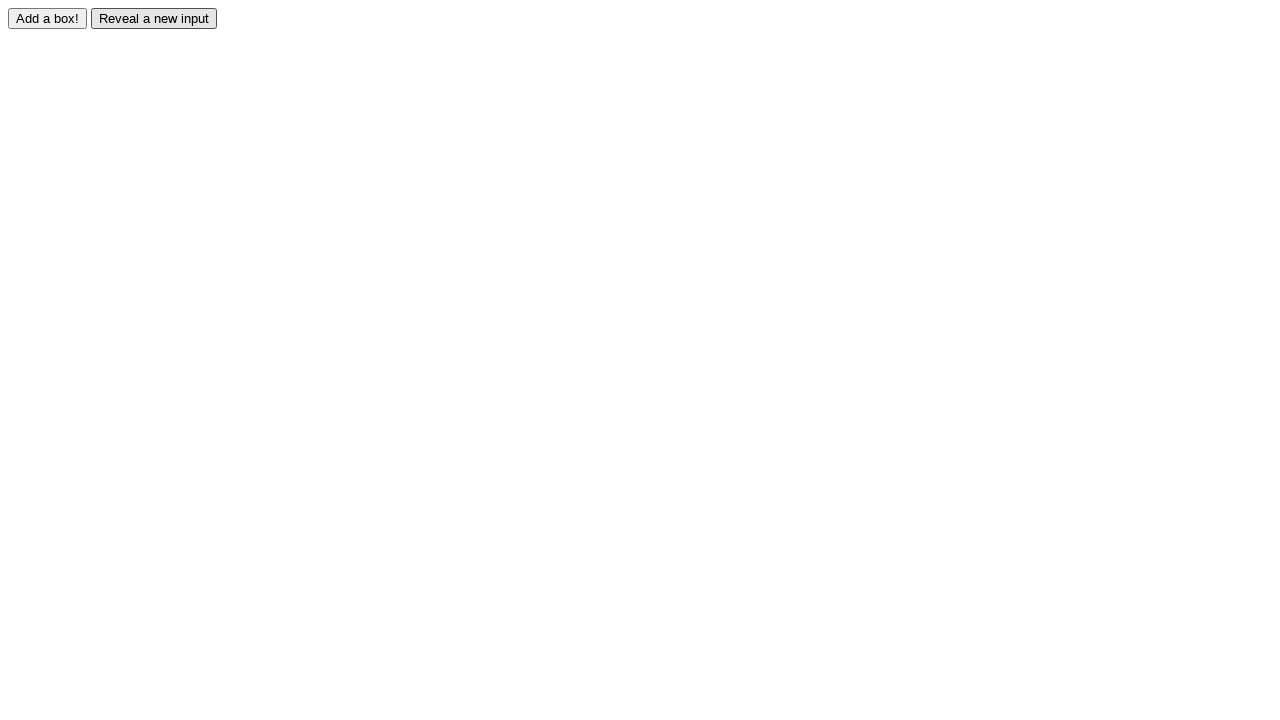

Hidden input element became visible
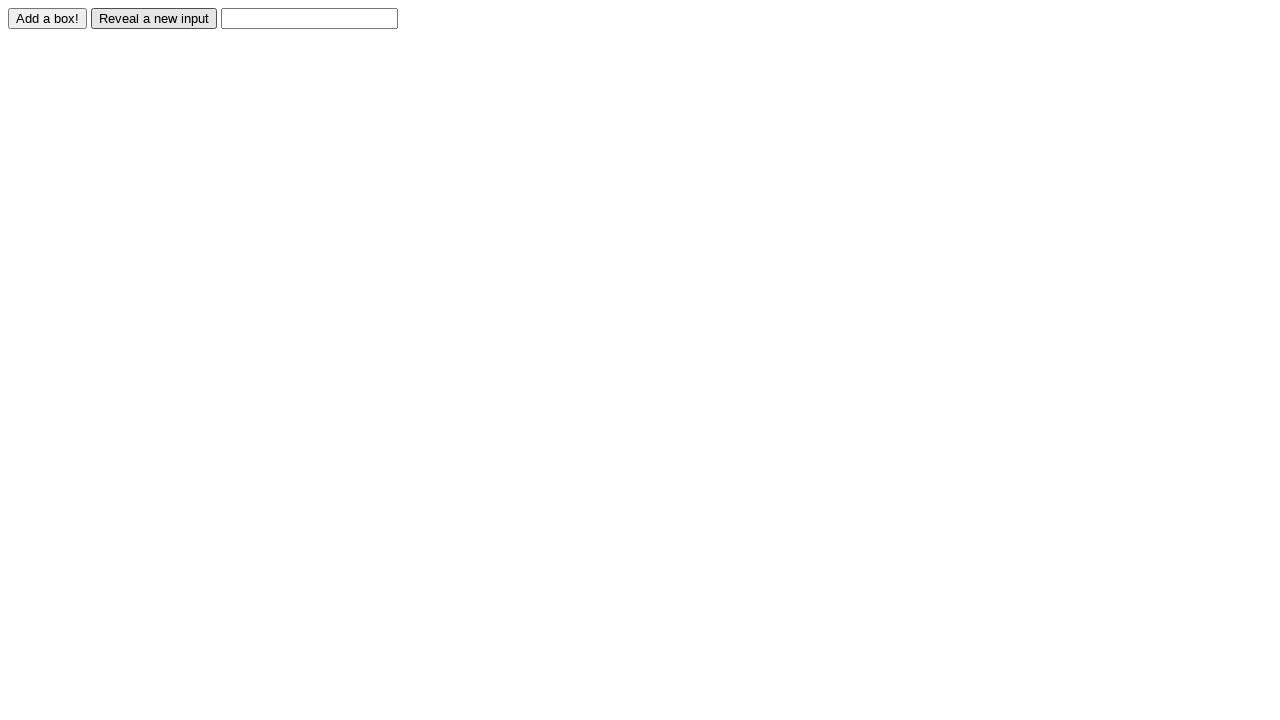

Typed 'Displayed' into the revealed input field on #revealed
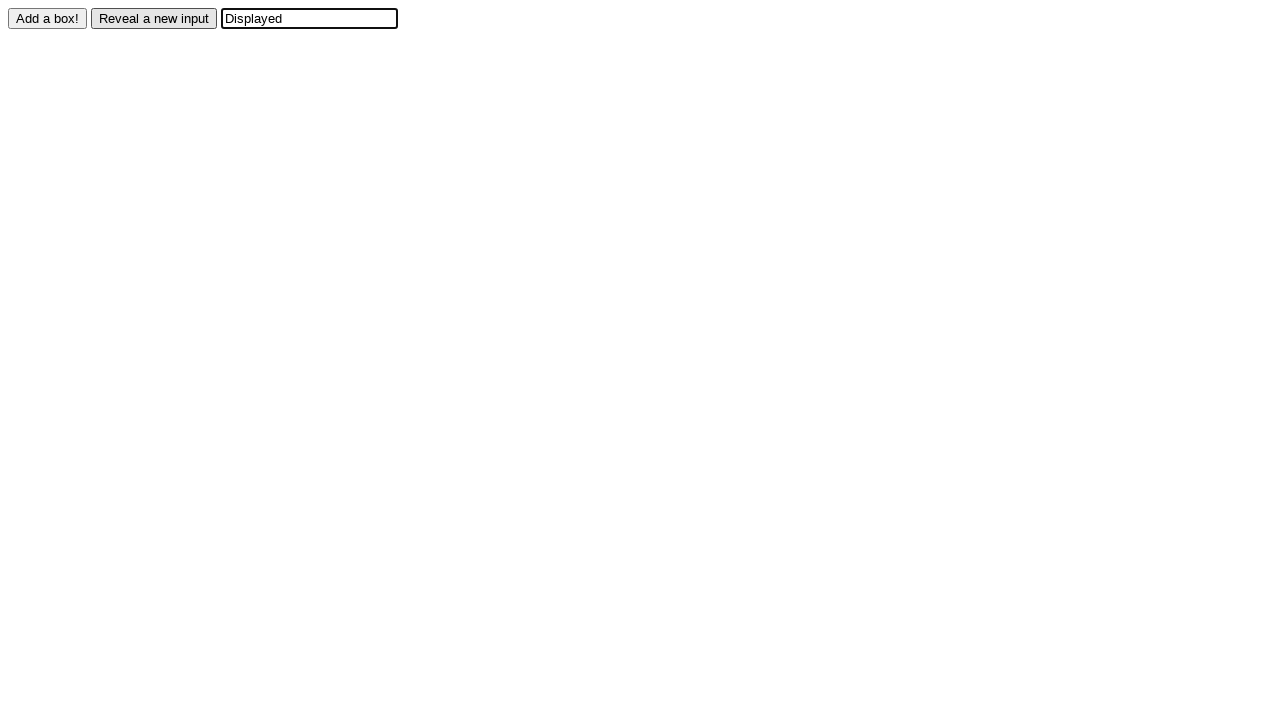

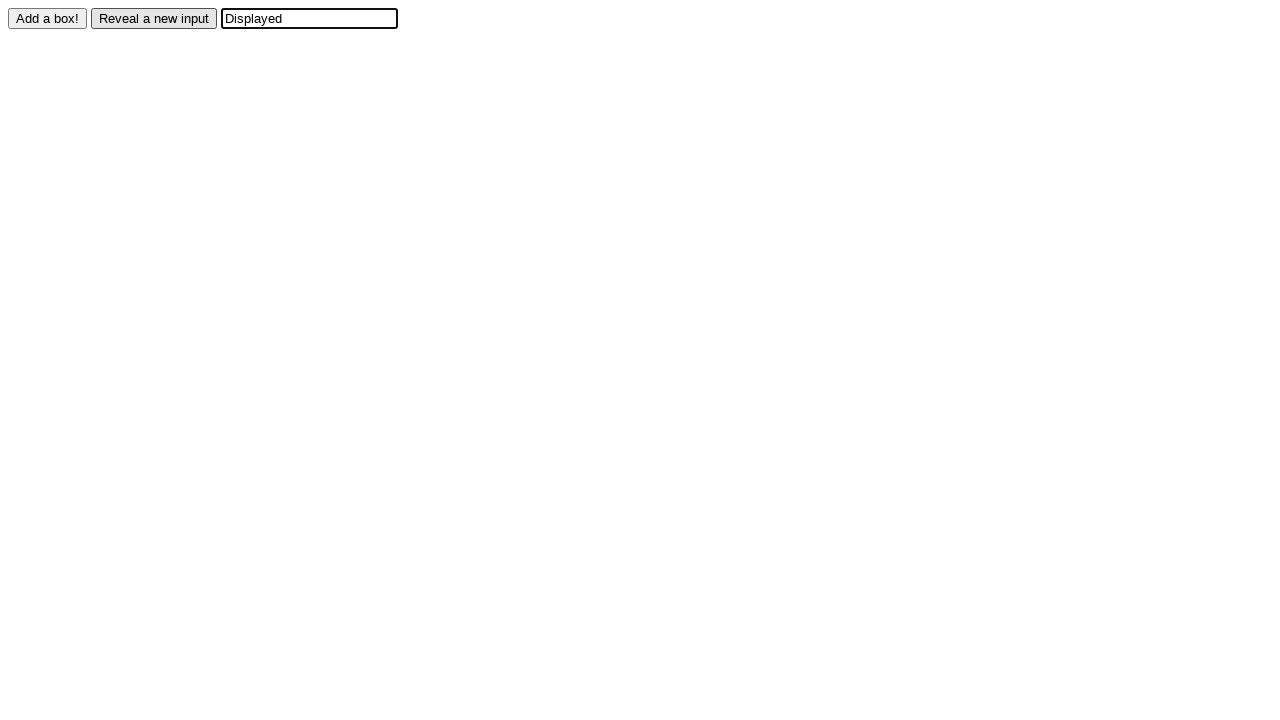